Tests an Angular demo application by browsing products, selecting Selenium product, and adding it to cart

Starting URL: https://rahulshettyacademy.com/angularAppdemo/

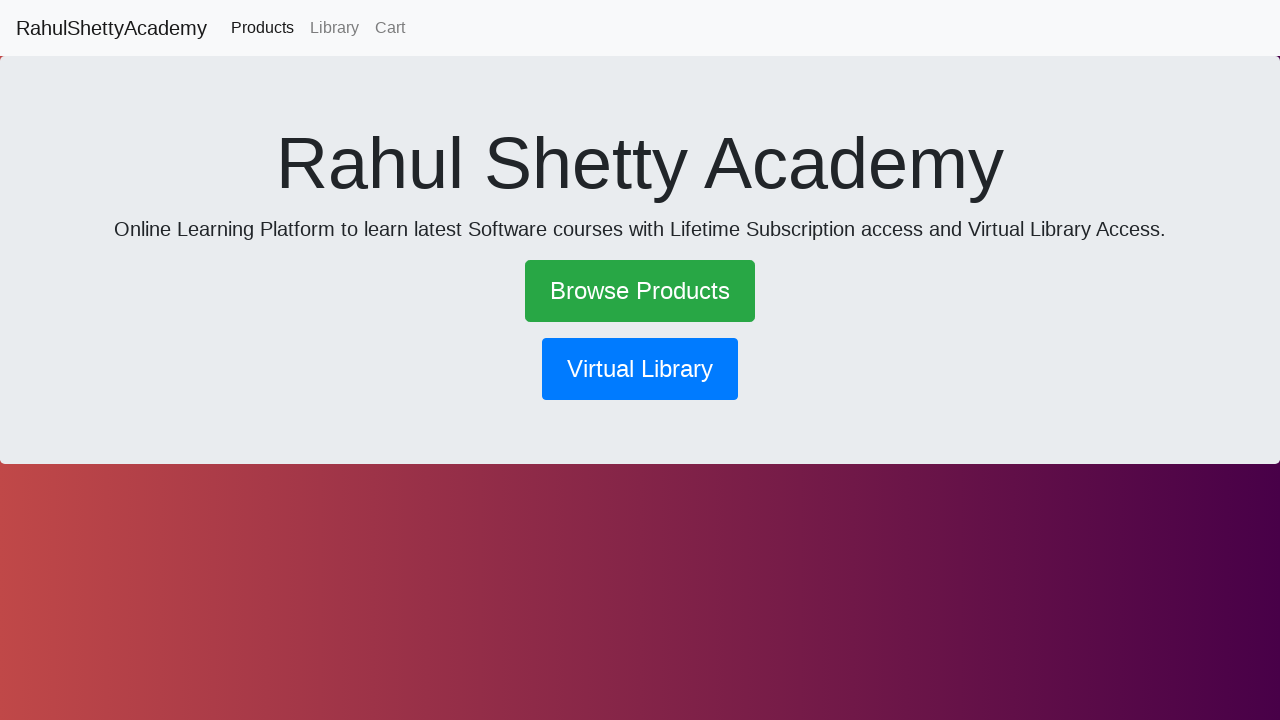

Clicked Browse Products link at (640, 291) on a:text('Browse Products')
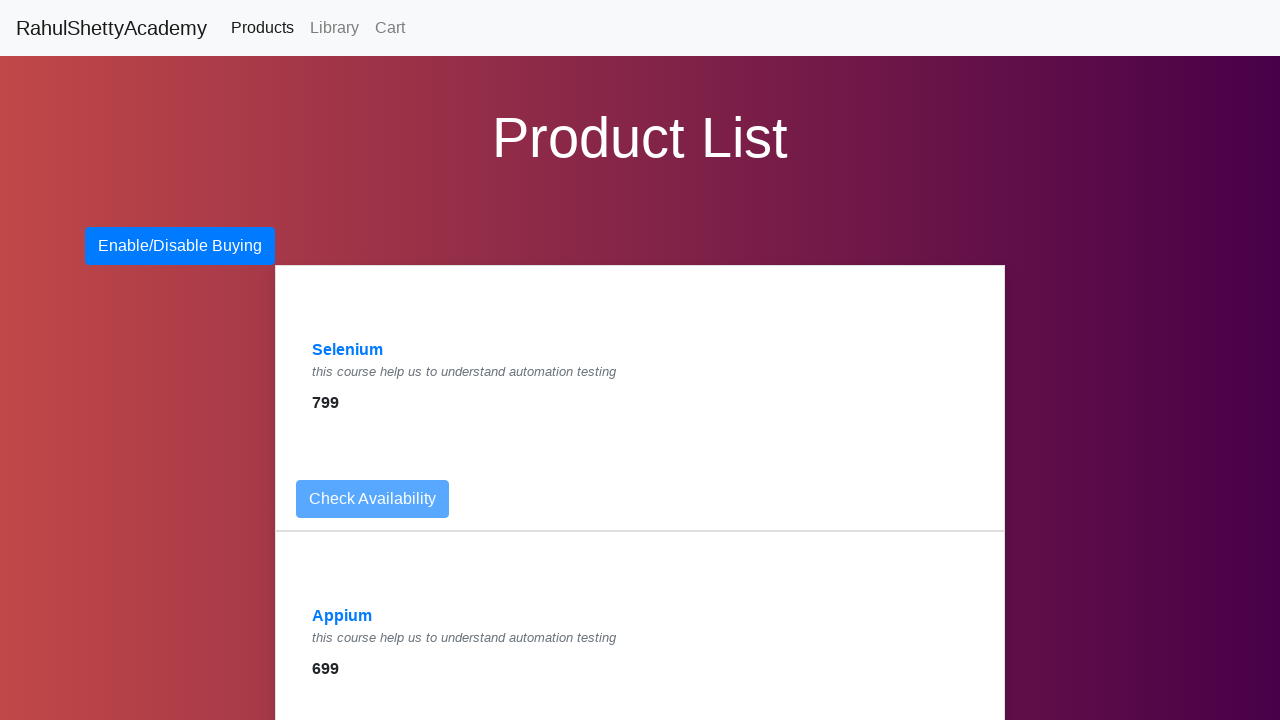

Clicked Selenium product link at (348, 350) on a:text('Selenium')
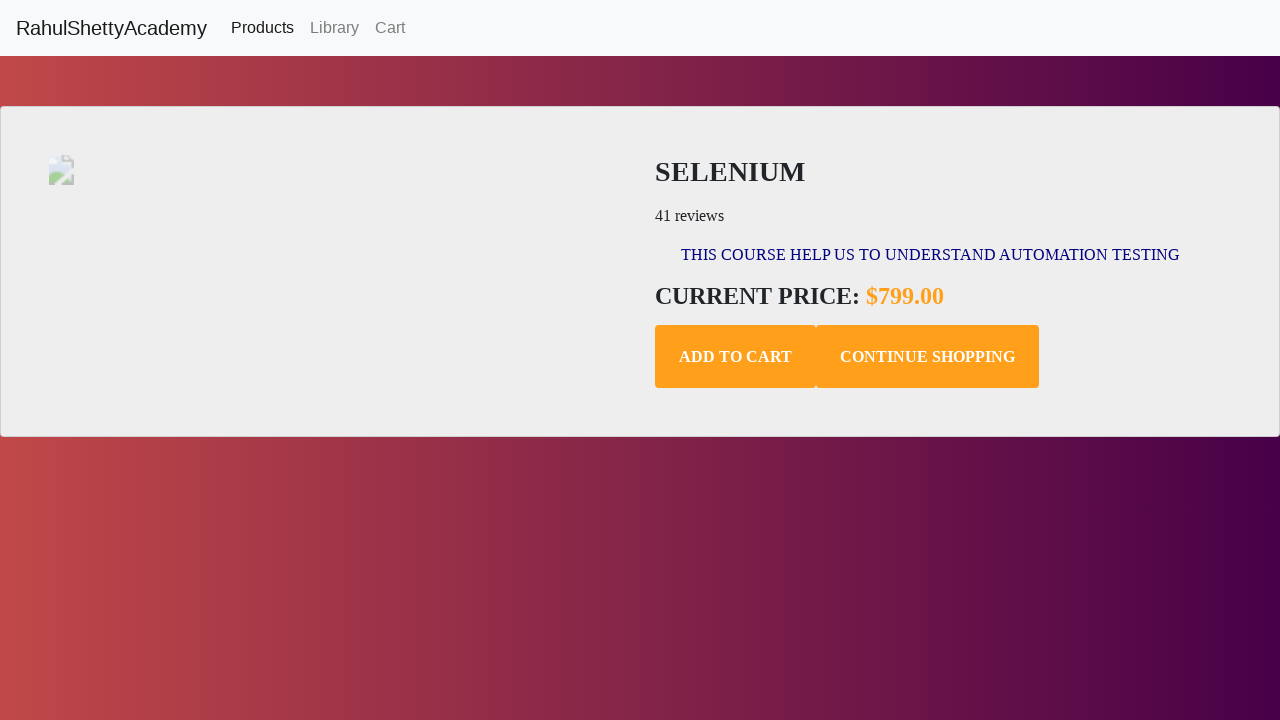

Clicked Add to Cart button at (736, 357) on .add-to-cart
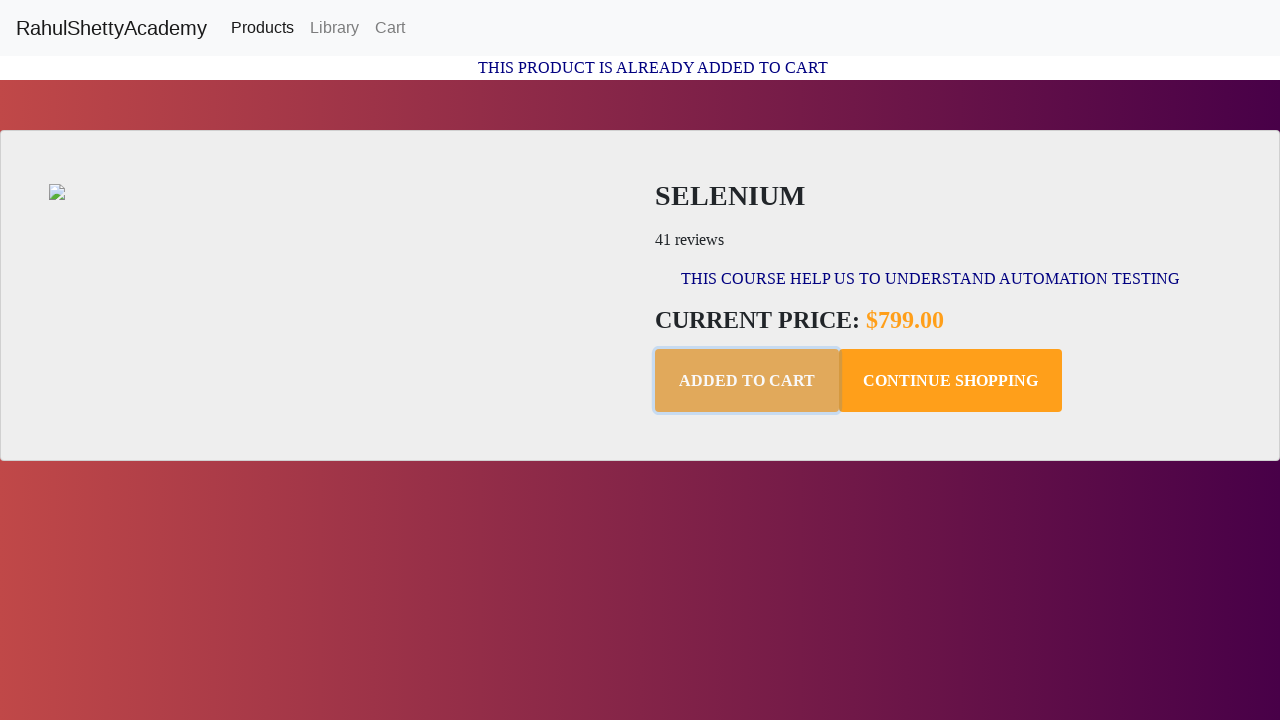

Retrieved text from first paragraph element: This Product is already added to Cart
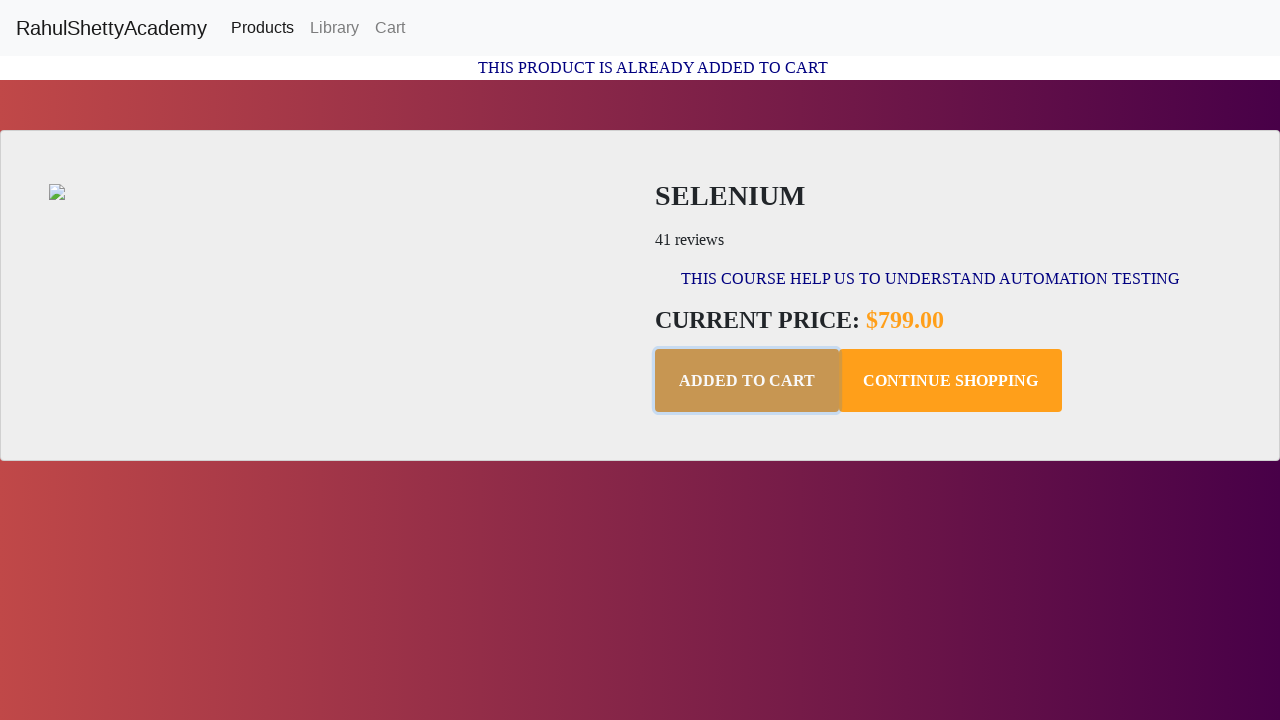

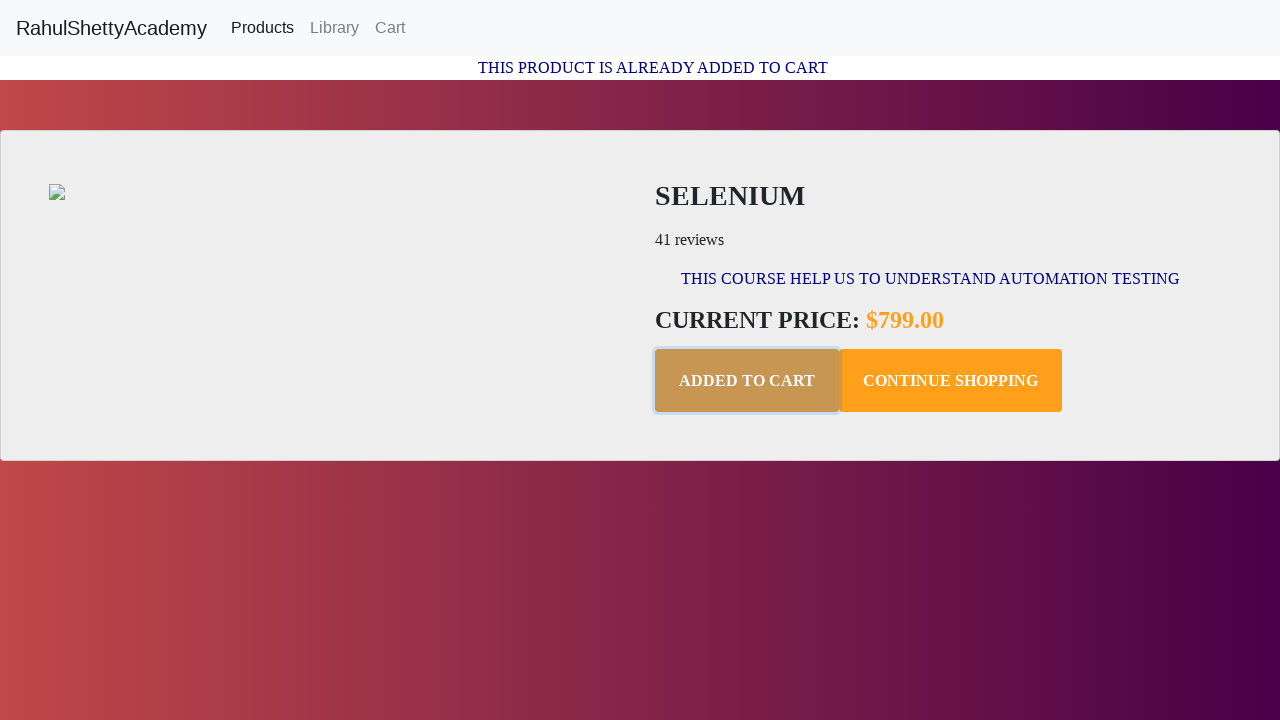